Navigates to the Time and Date world clock page for Switzerland and retrieves the current time display element

Starting URL: https://www.timeanddate.com/worldclock/switzerland

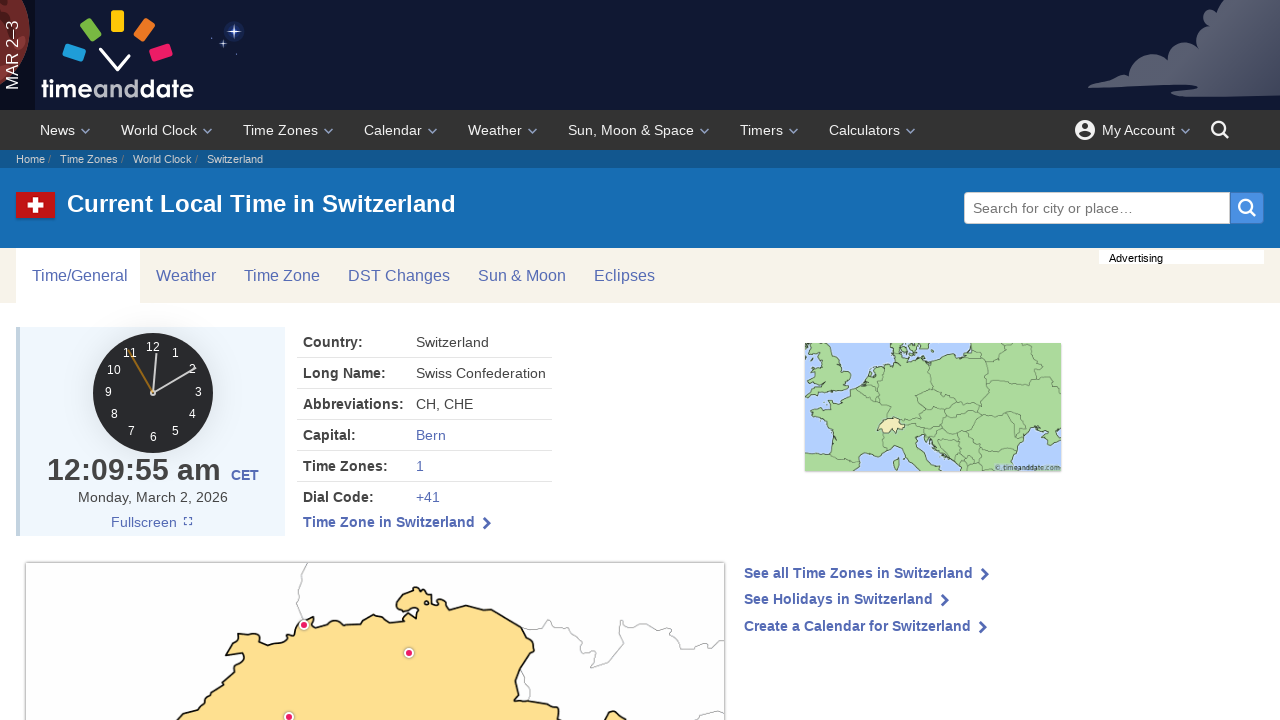

Waited for the current time display element (clock) to be visible
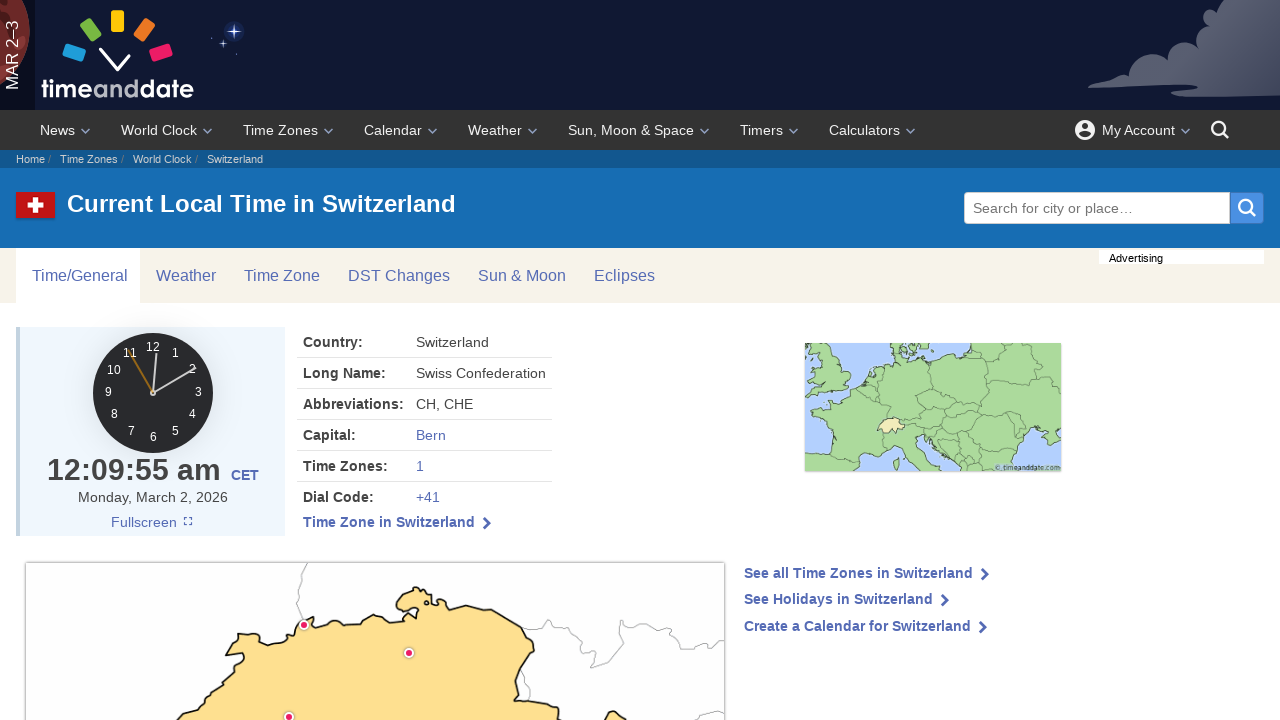

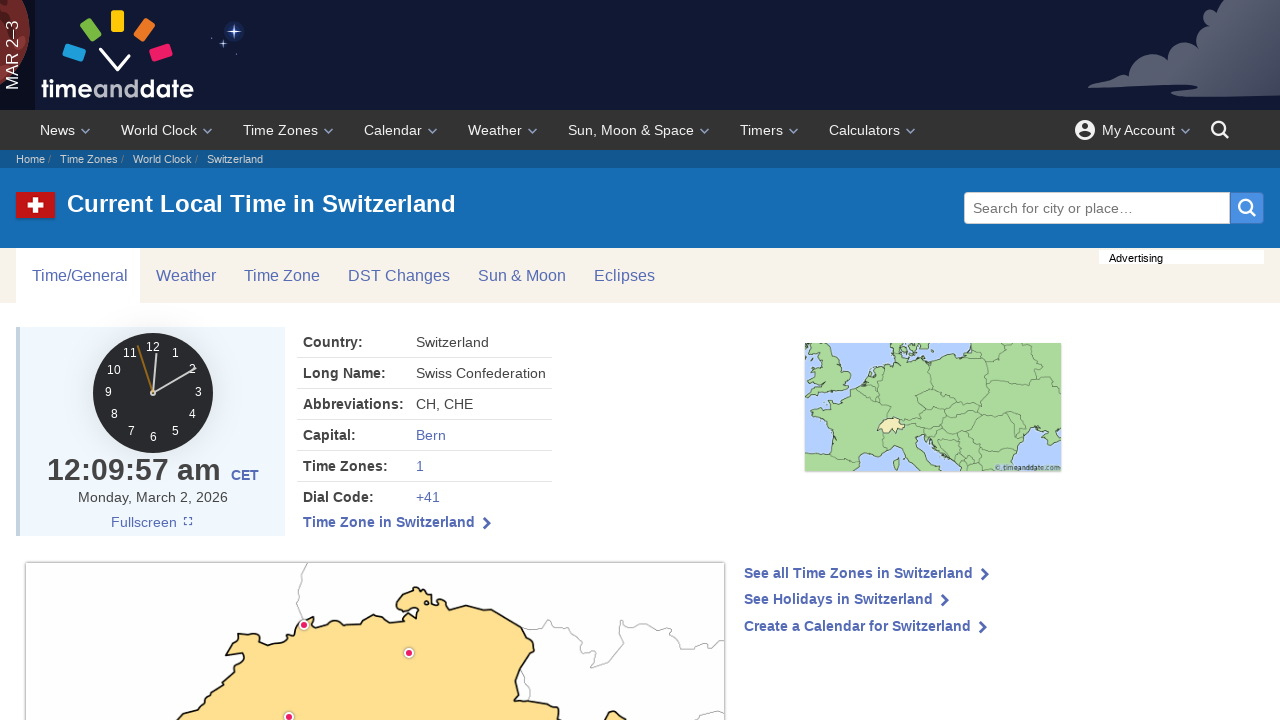